Navigates to a Diabox static view page displaying weather/environmental data and waits for the content to load

Starting URL: https://pubs.diabox.com/diaboxStaticView.php?id=105

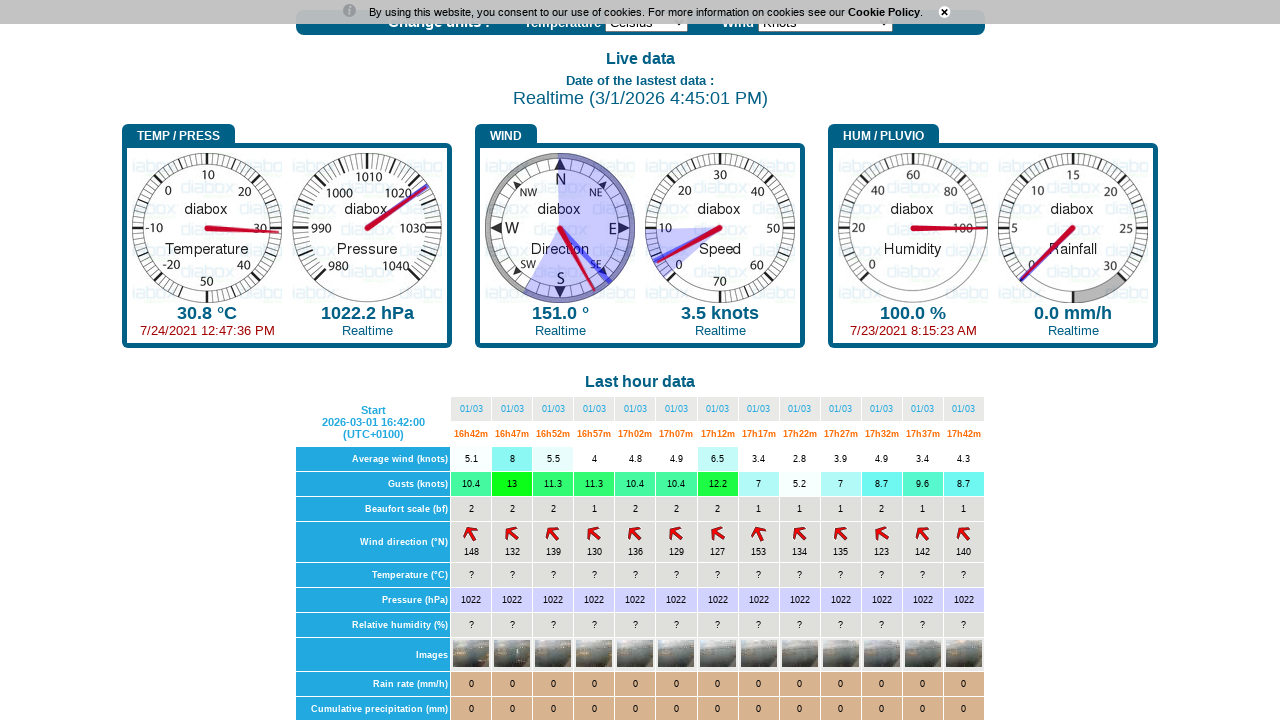

Waited for network idle state to ensure page fully loaded
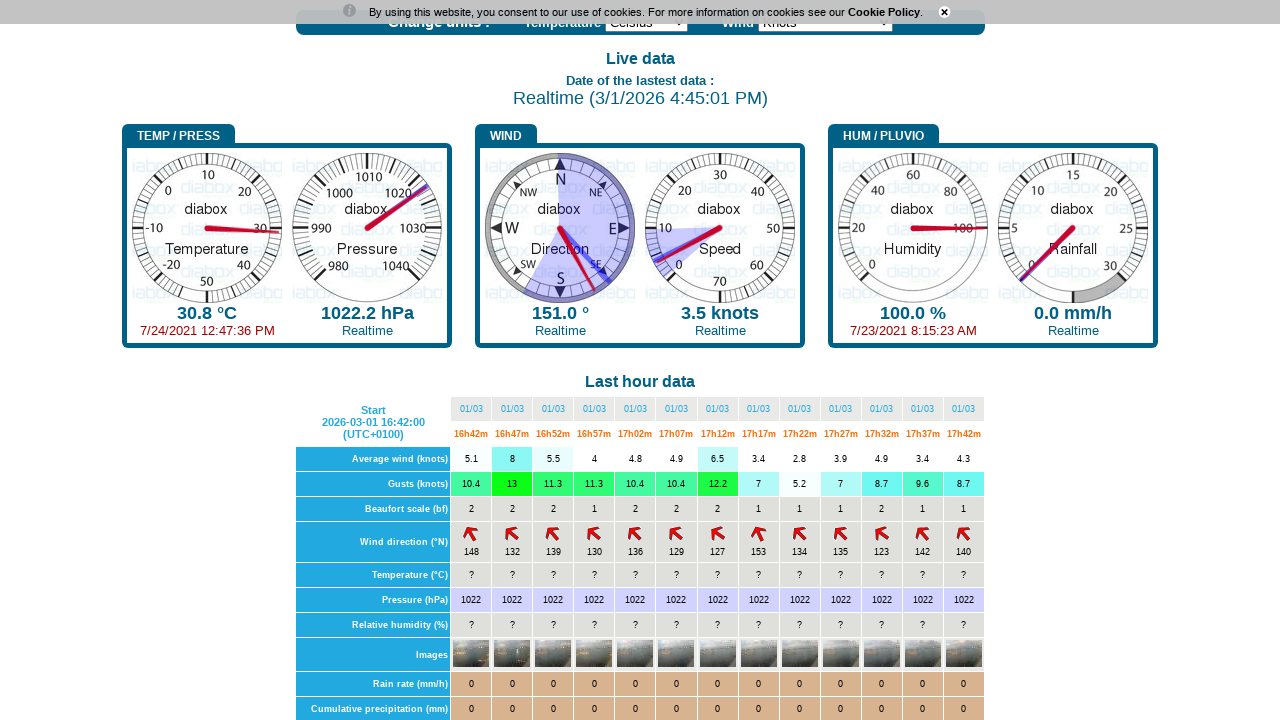

Verified body element is present on Diabox weather view page
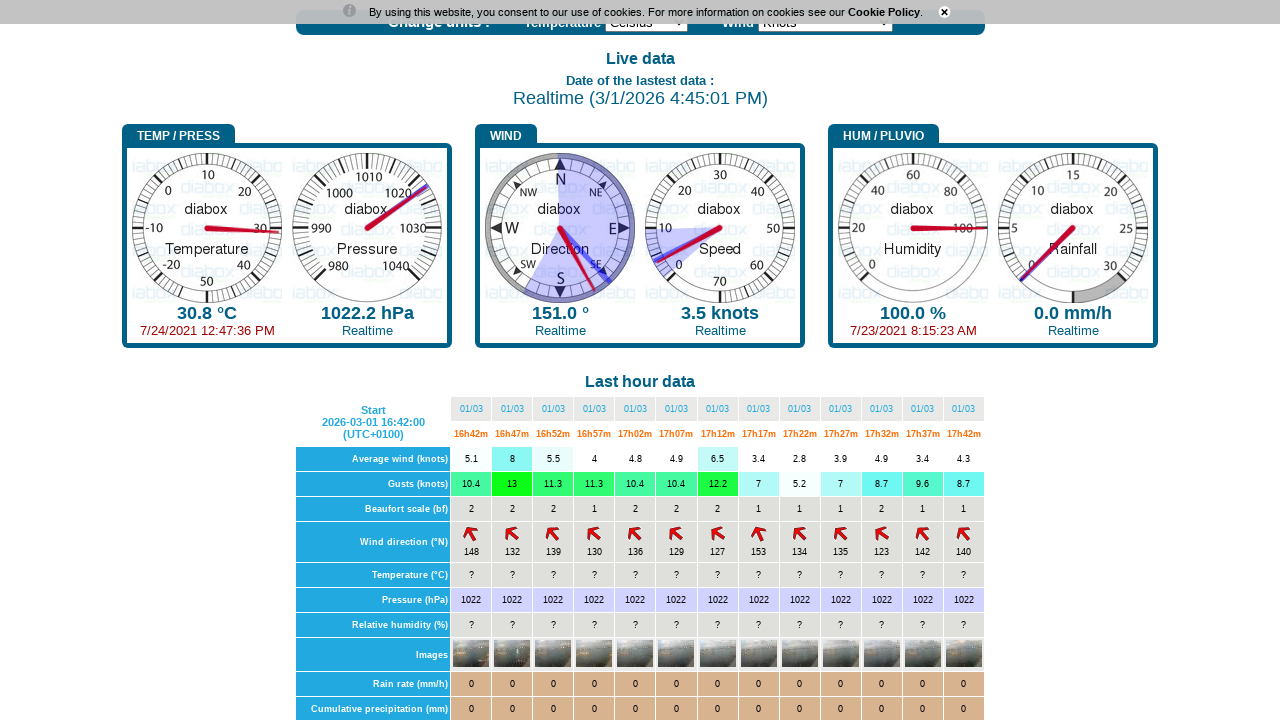

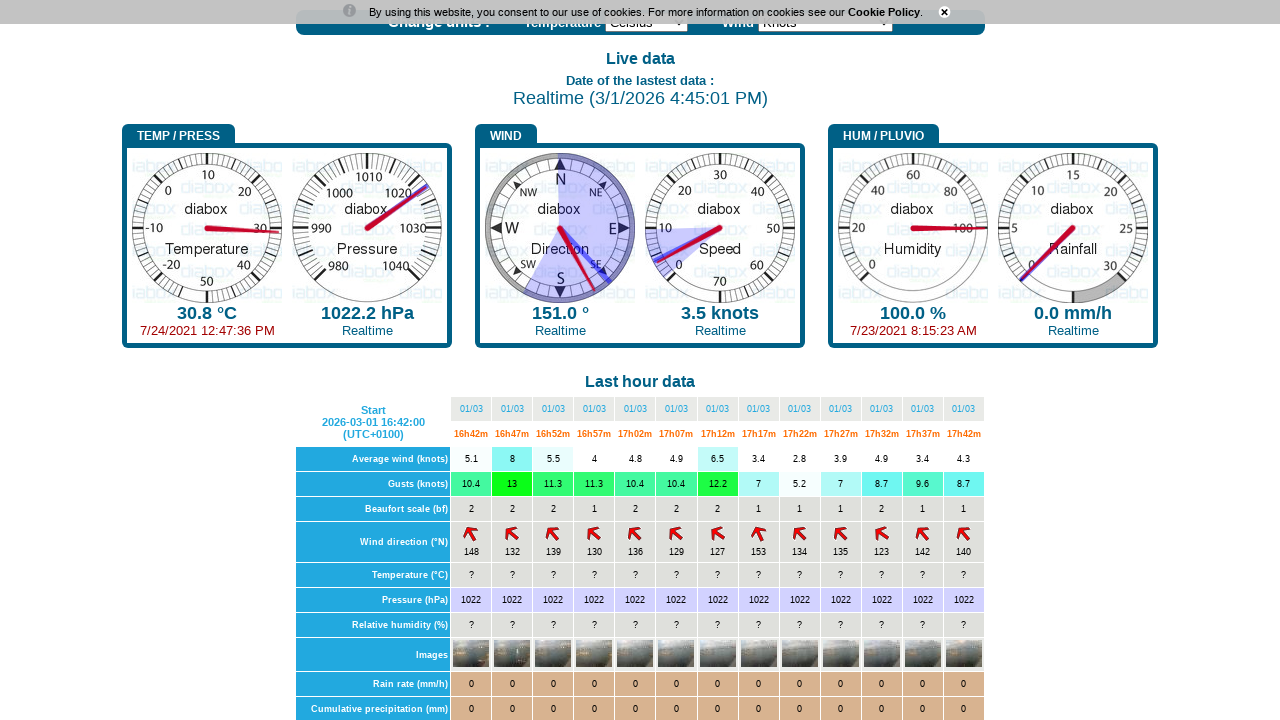